Fills out a practice registration form with first name, last name, selects male gender, enters phone number, and submits the form

Starting URL: https://demoqa.com/automation-practice-form

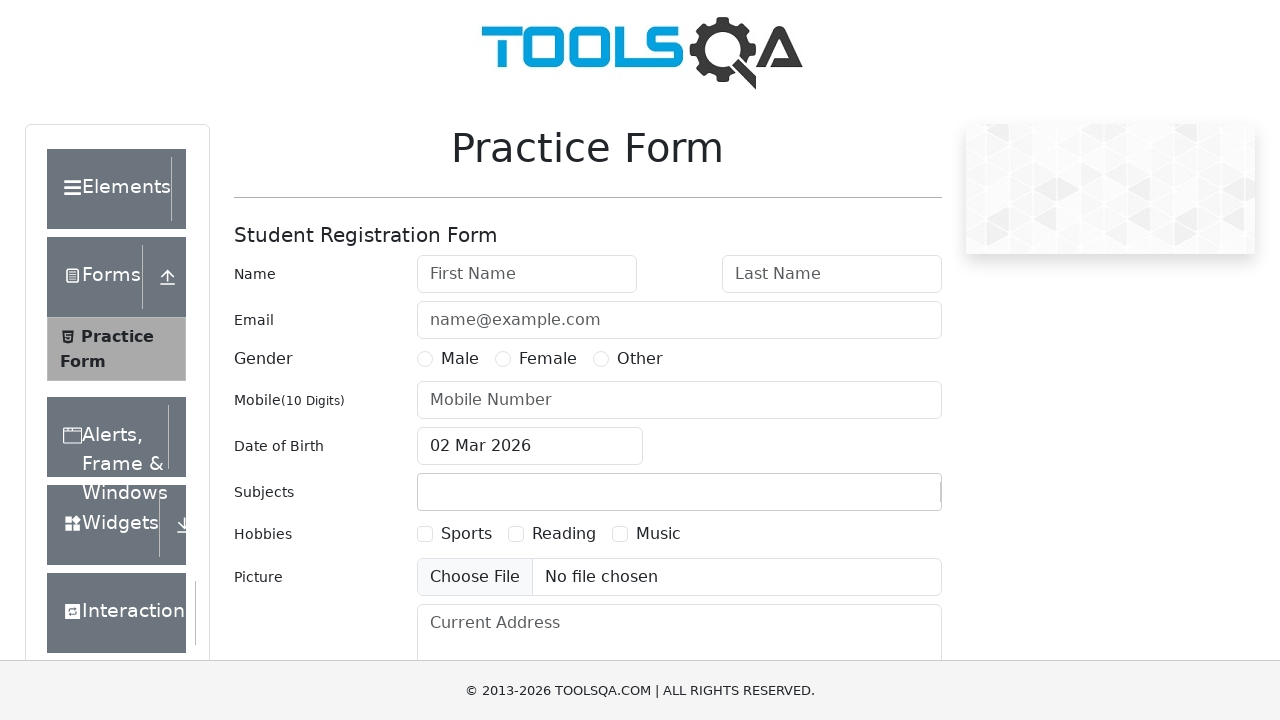

Filled first name field with 'Michael' on internal:attr=[placeholder="First Name"i]
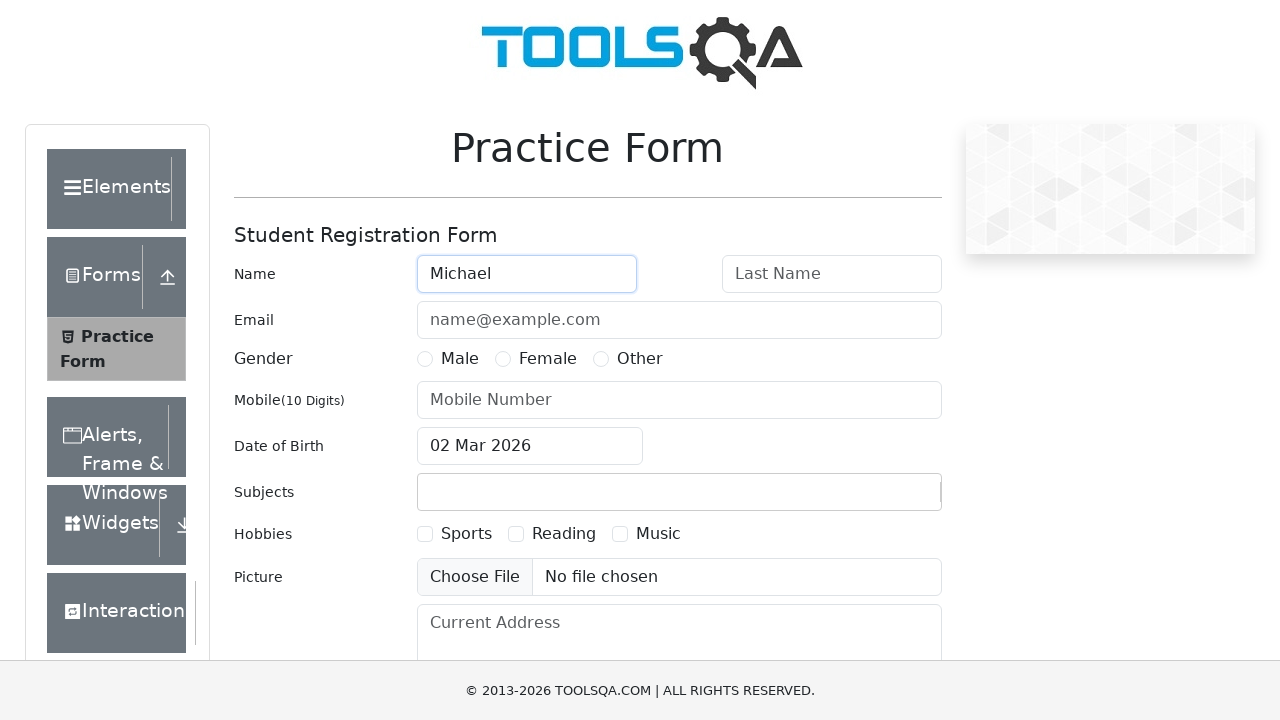

Filled last name field with 'Johnson' on internal:attr=[placeholder="Last Name"i]
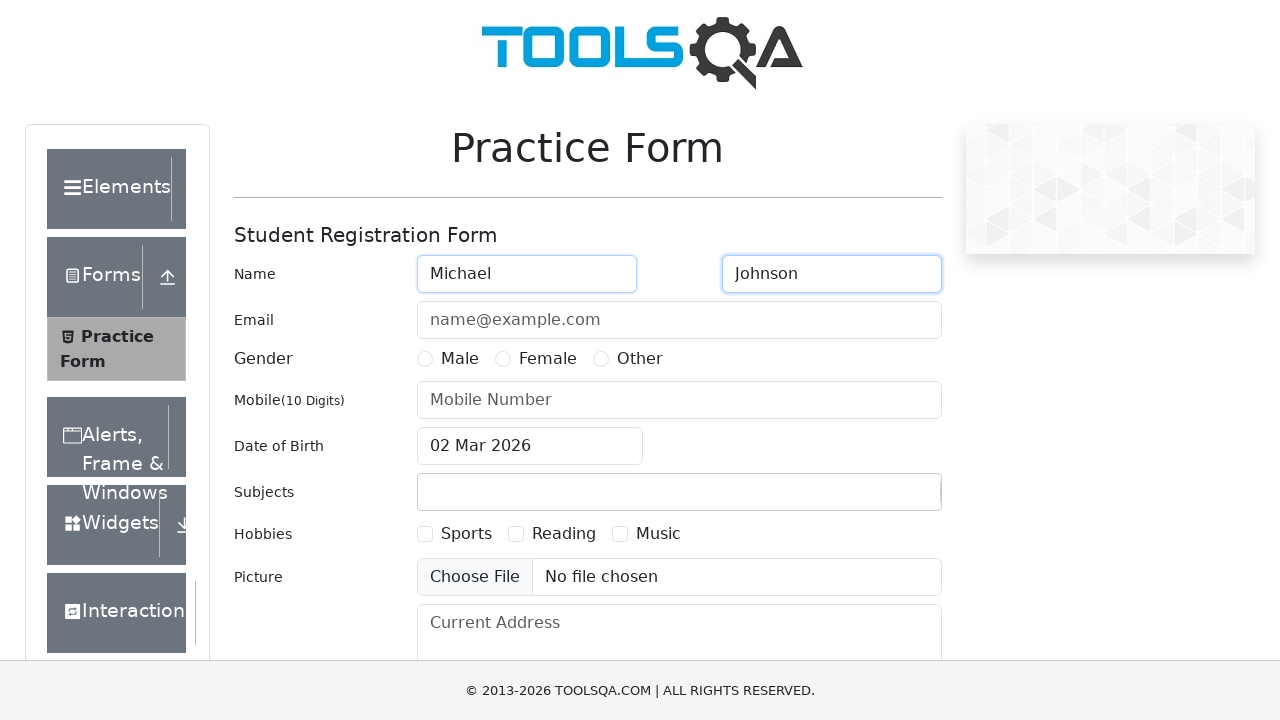

Selected 'Male' gender option at (460, 359) on internal:text="Male"s
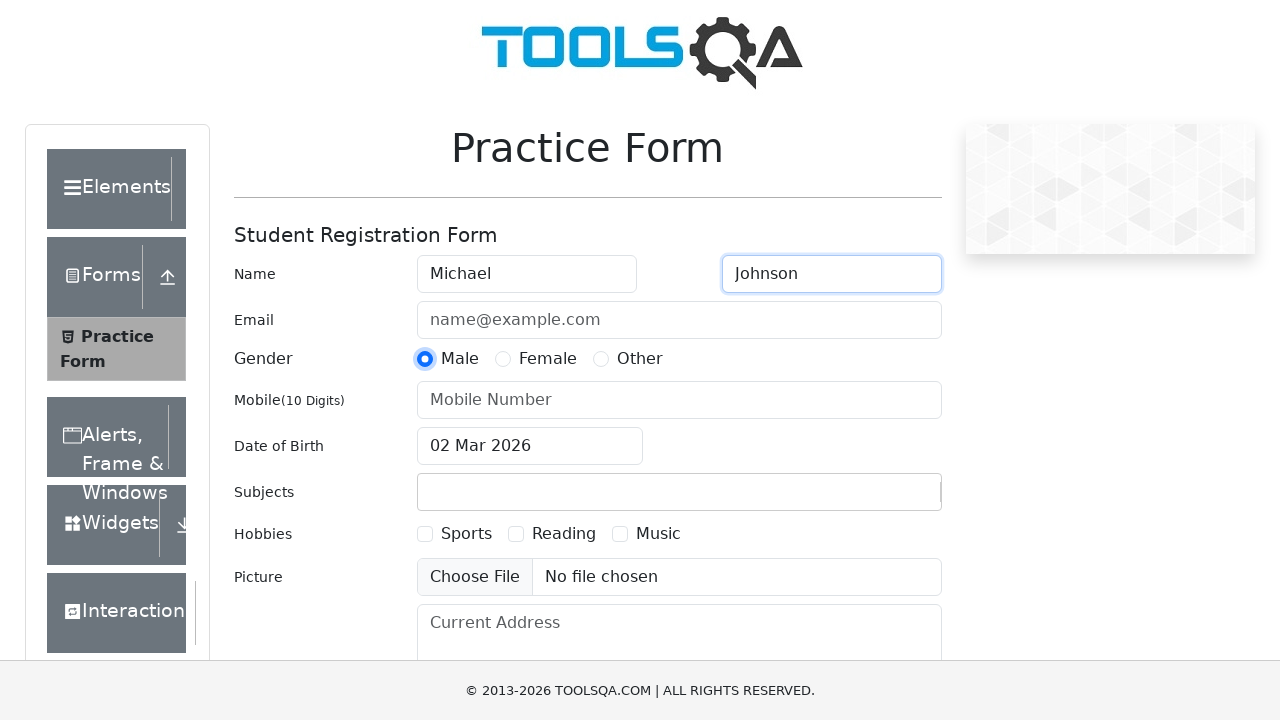

Filled mobile number field with '5551234567' on internal:attr=[placeholder="Mobile Number"i]
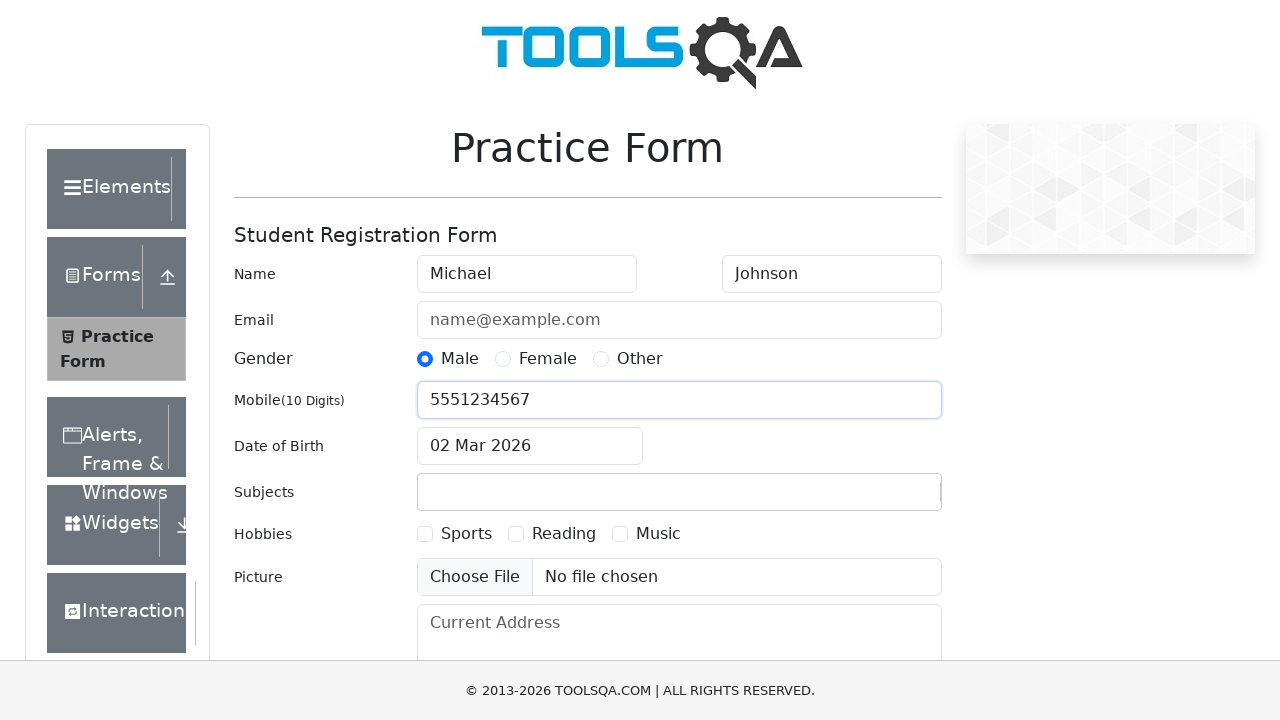

Clicked Submit button to submit the registration form at (885, 499) on internal:role=button[name="Submit"i]
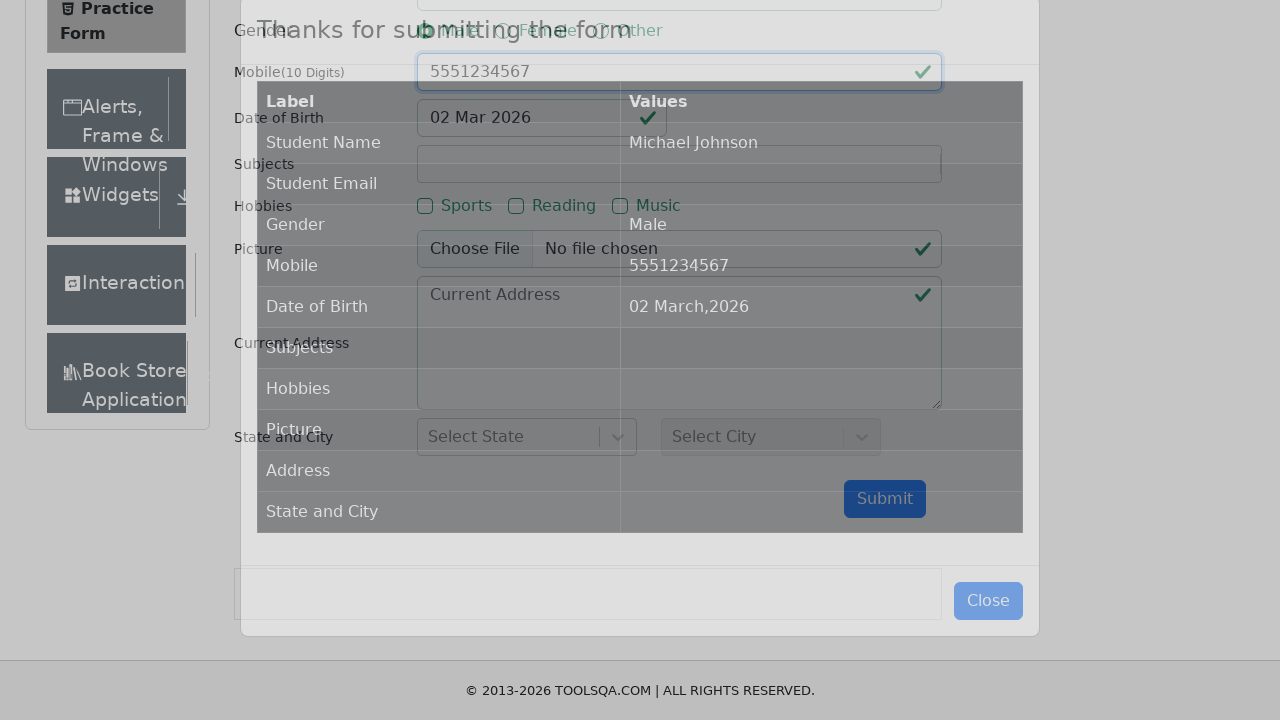

Success modal appeared confirming form submission
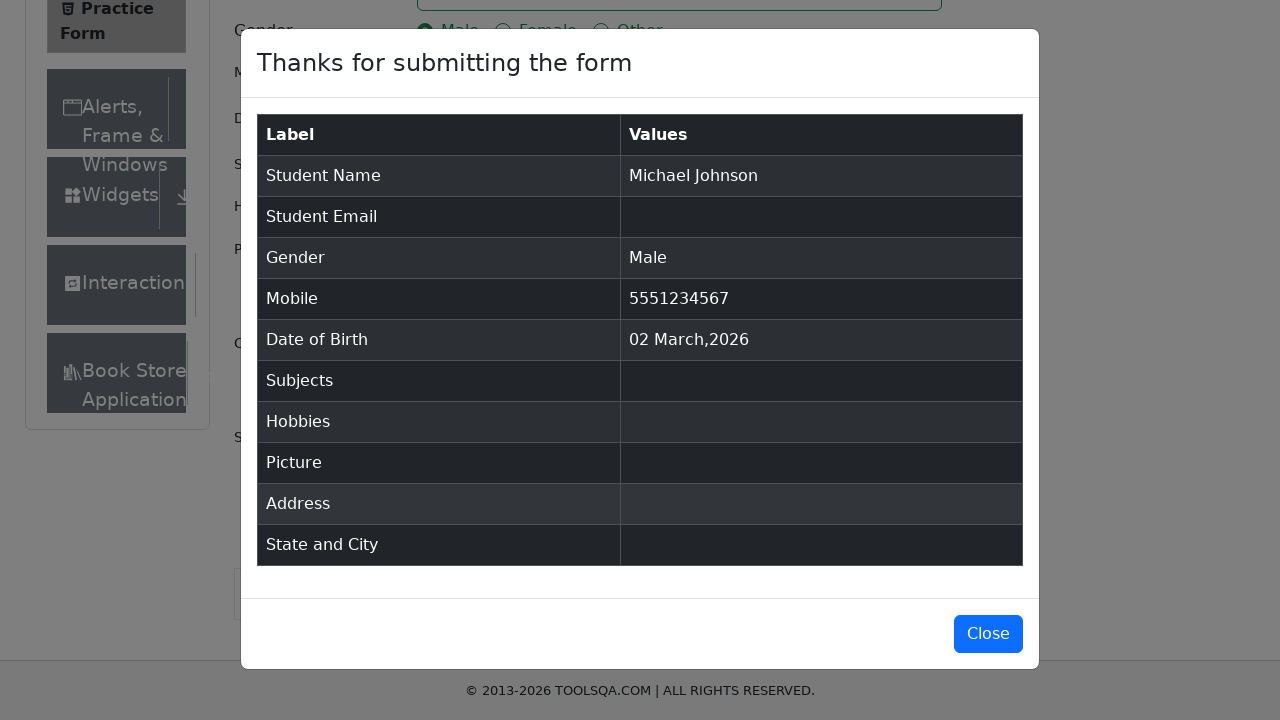

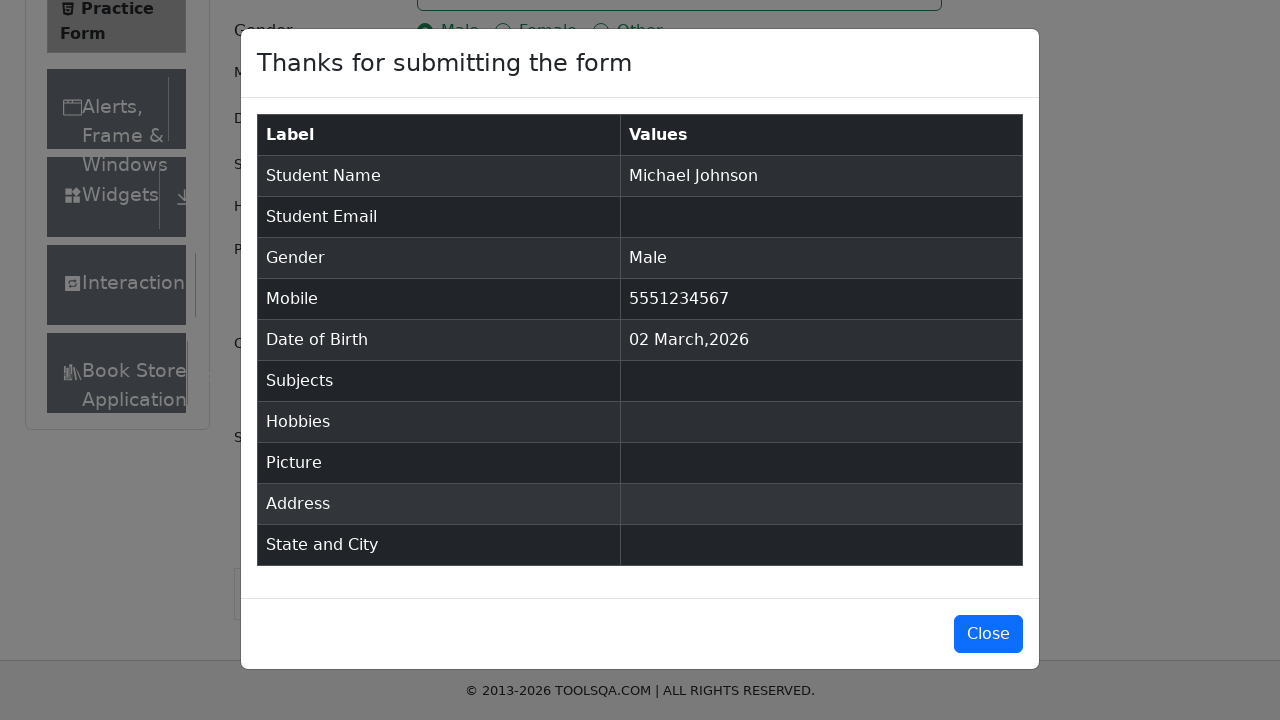